Tests nested frames navigation by clicking the Nested Frames link, switching to the top frame, then to the middle frame, and verifying the content element is accessible

Starting URL: http://the-internet.herokuapp.com/

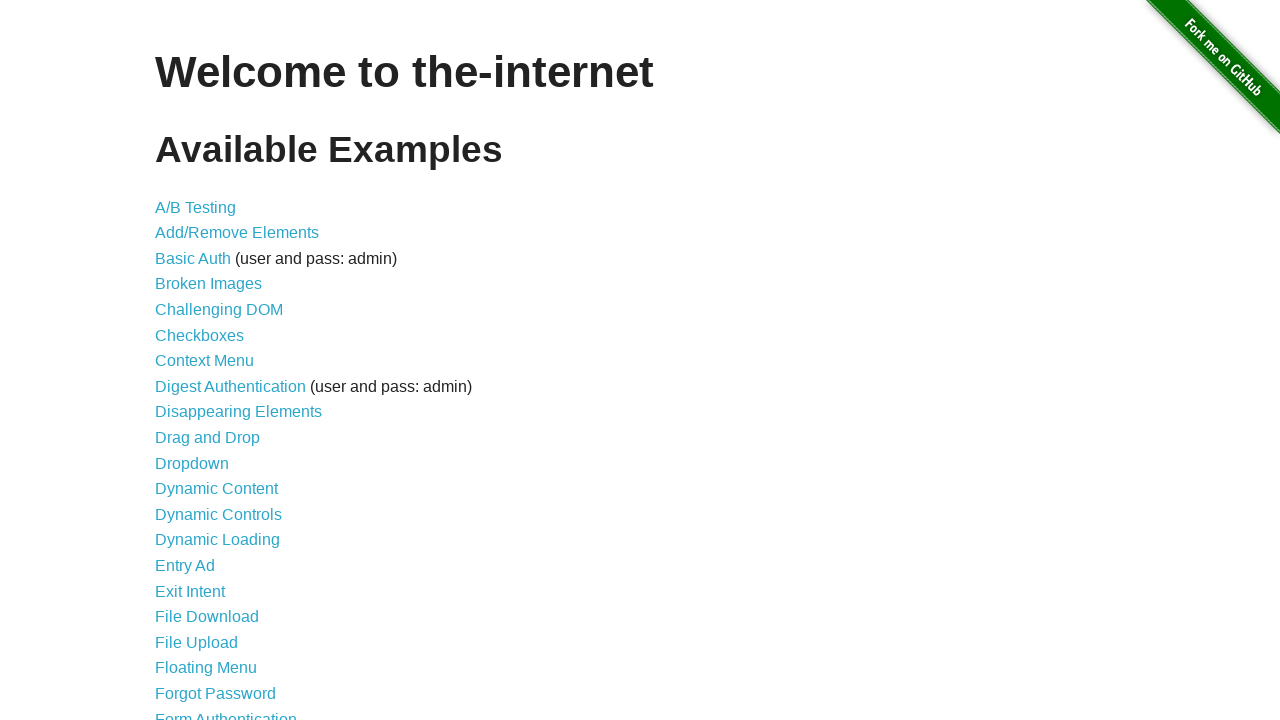

Clicked on Nested Frames link at (210, 395) on text=Nested Frames
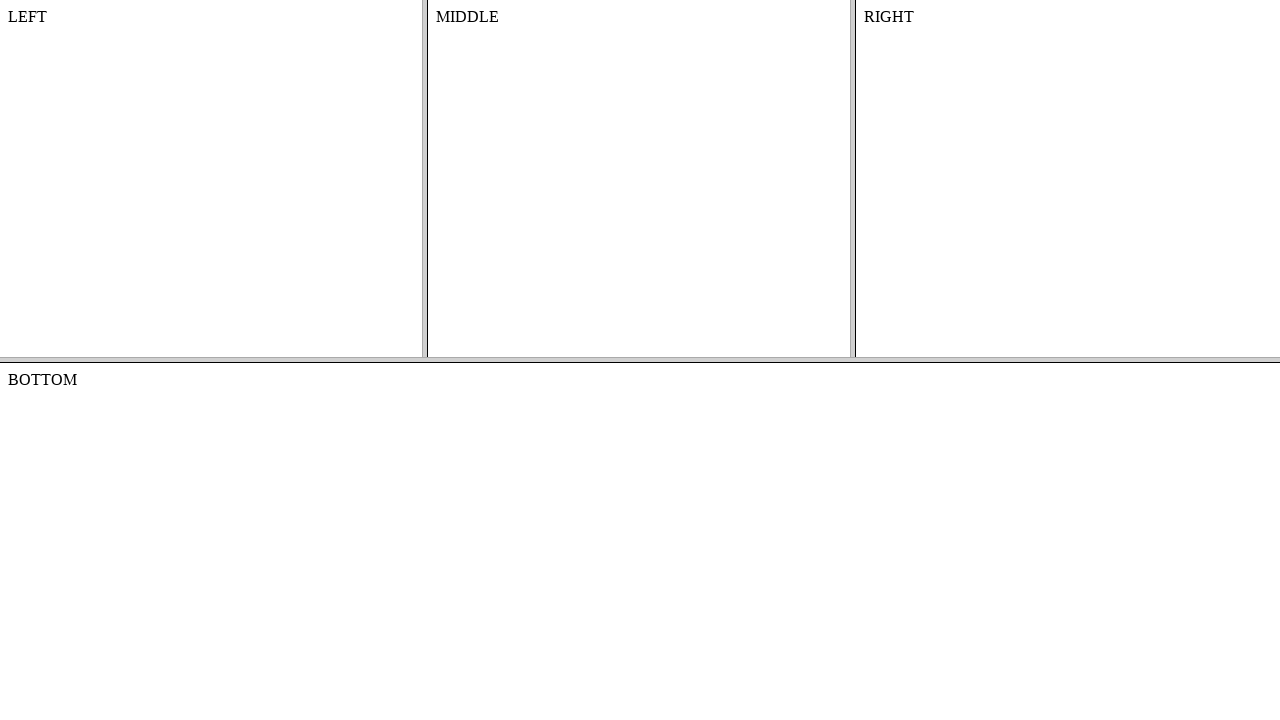

Located and switched to top frame
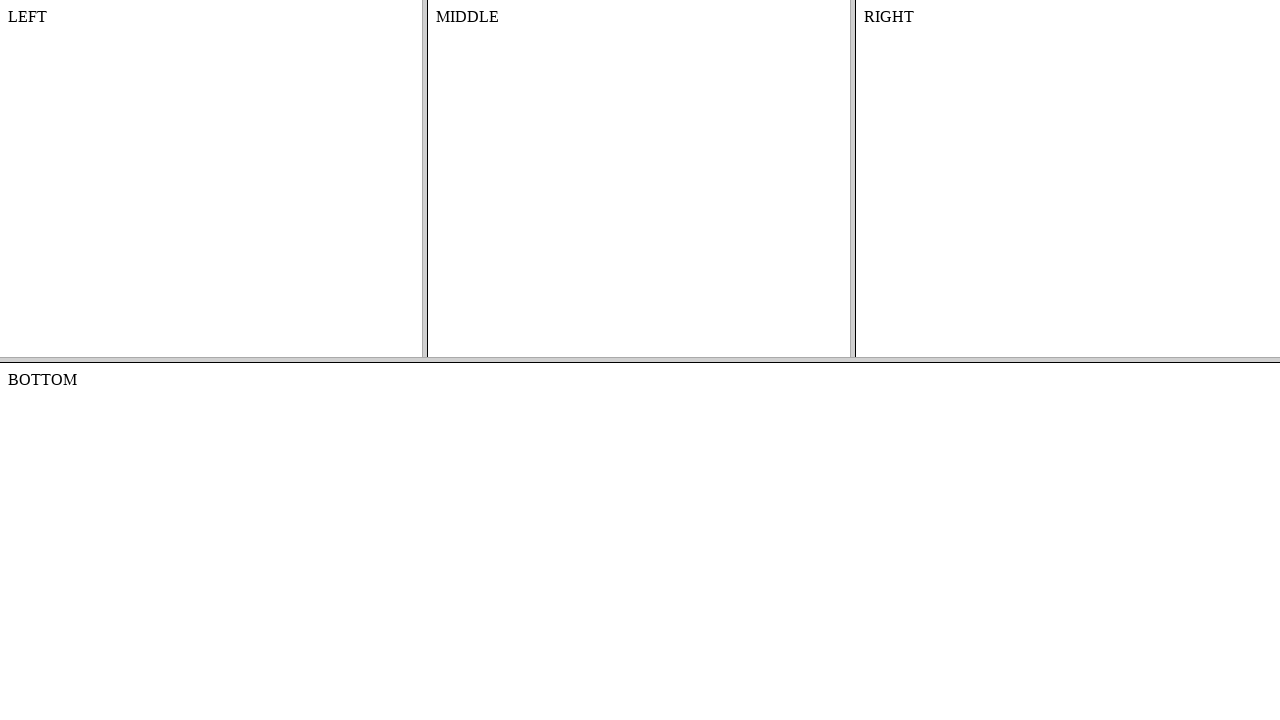

Located middle frame within top frame
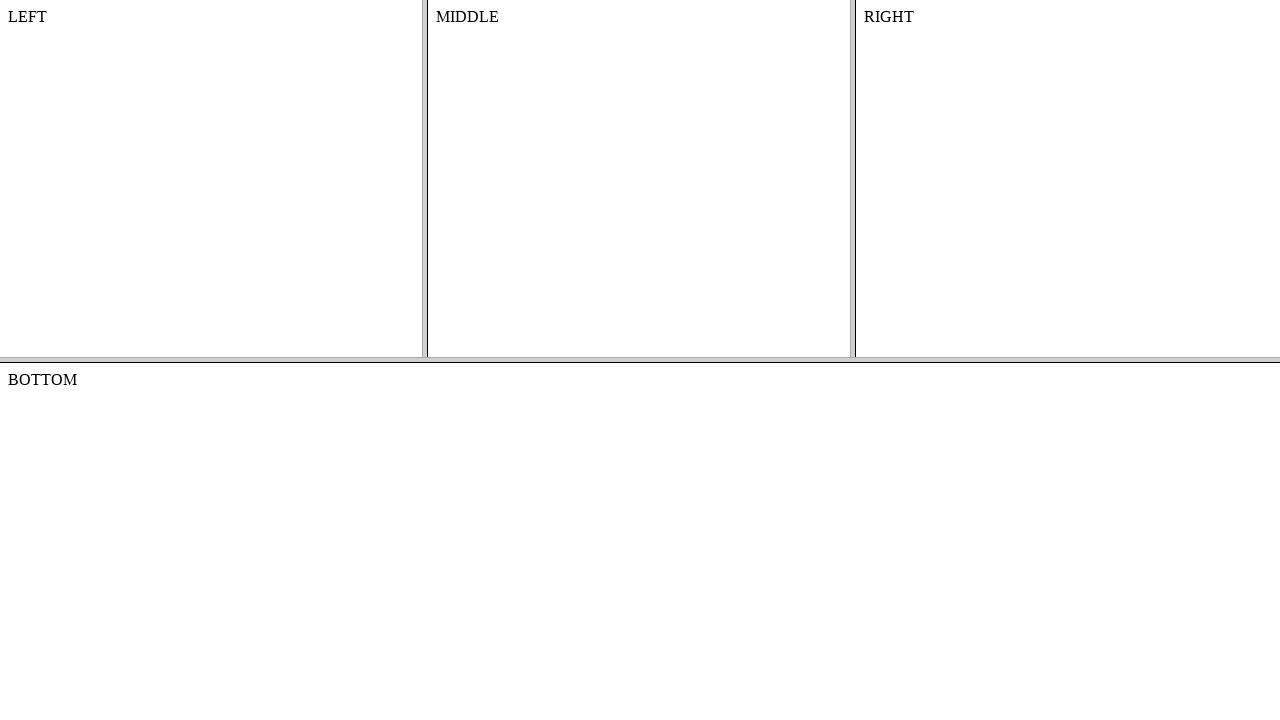

Verified content element is accessible in middle frame
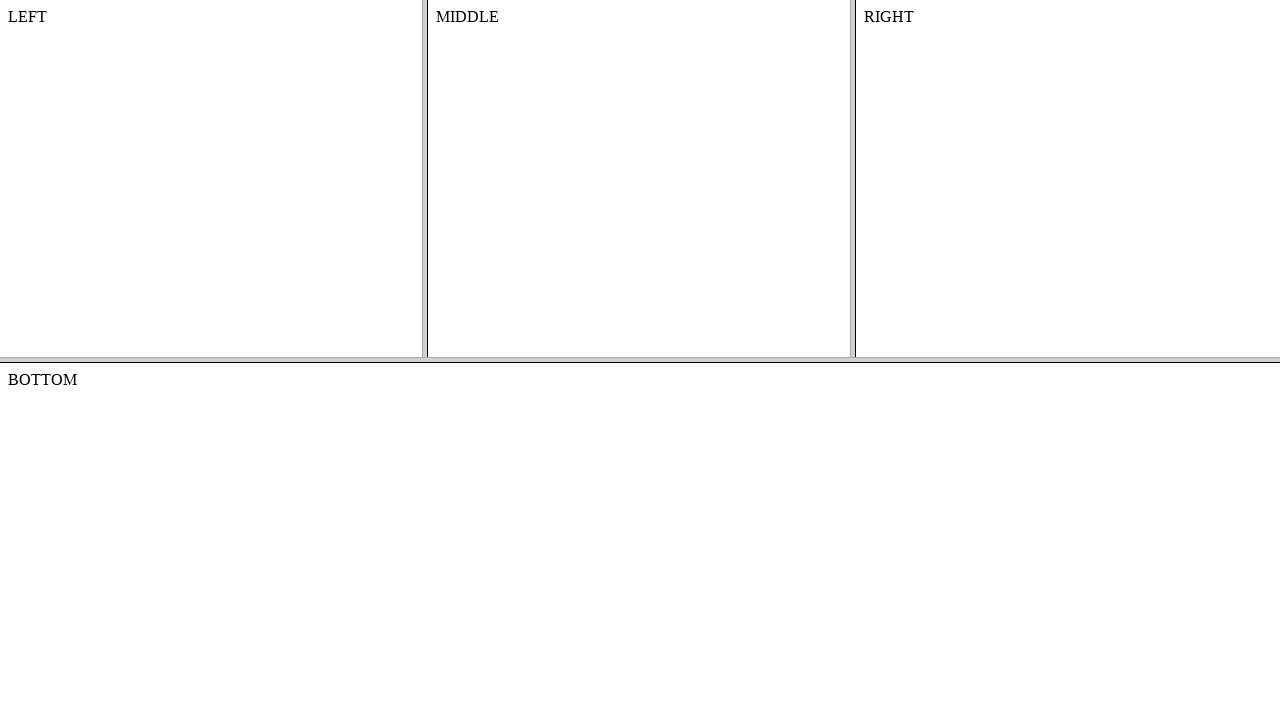

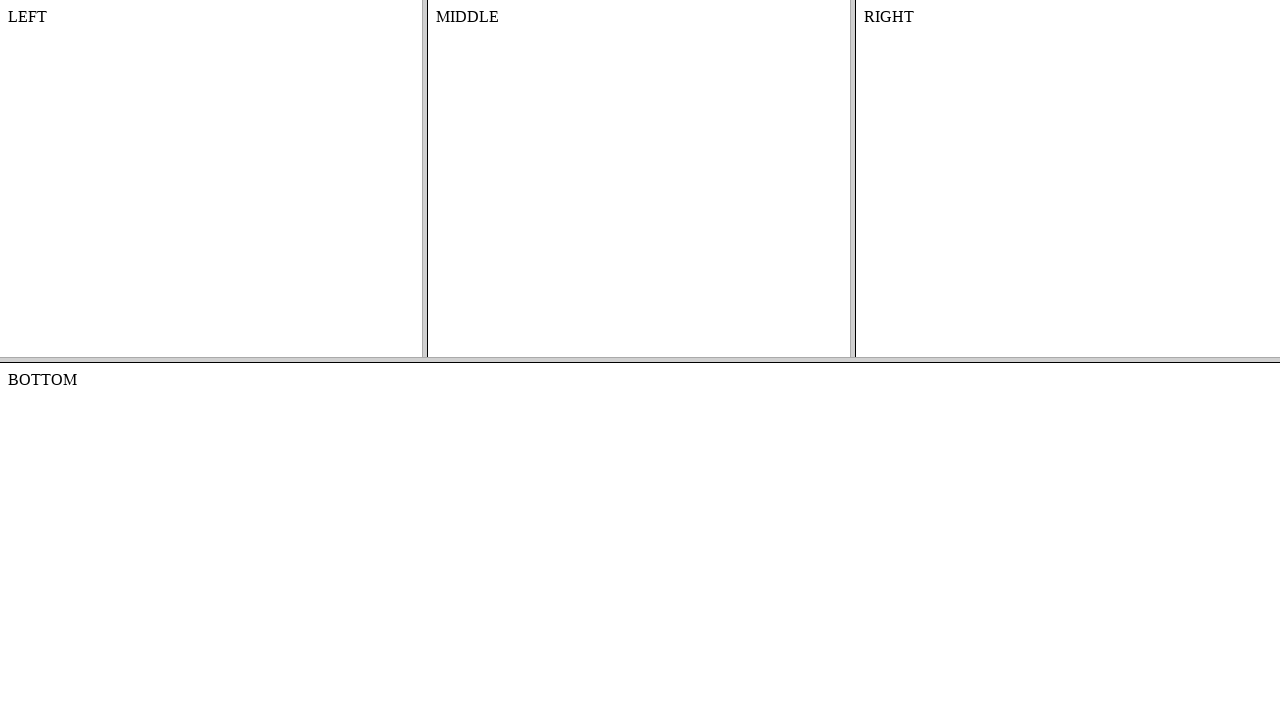